Verifies that the logo is displayed on the main page of cloudcampaign.com by checking if a specific image element is visible

Starting URL: https://www.cloudcampaign.com/

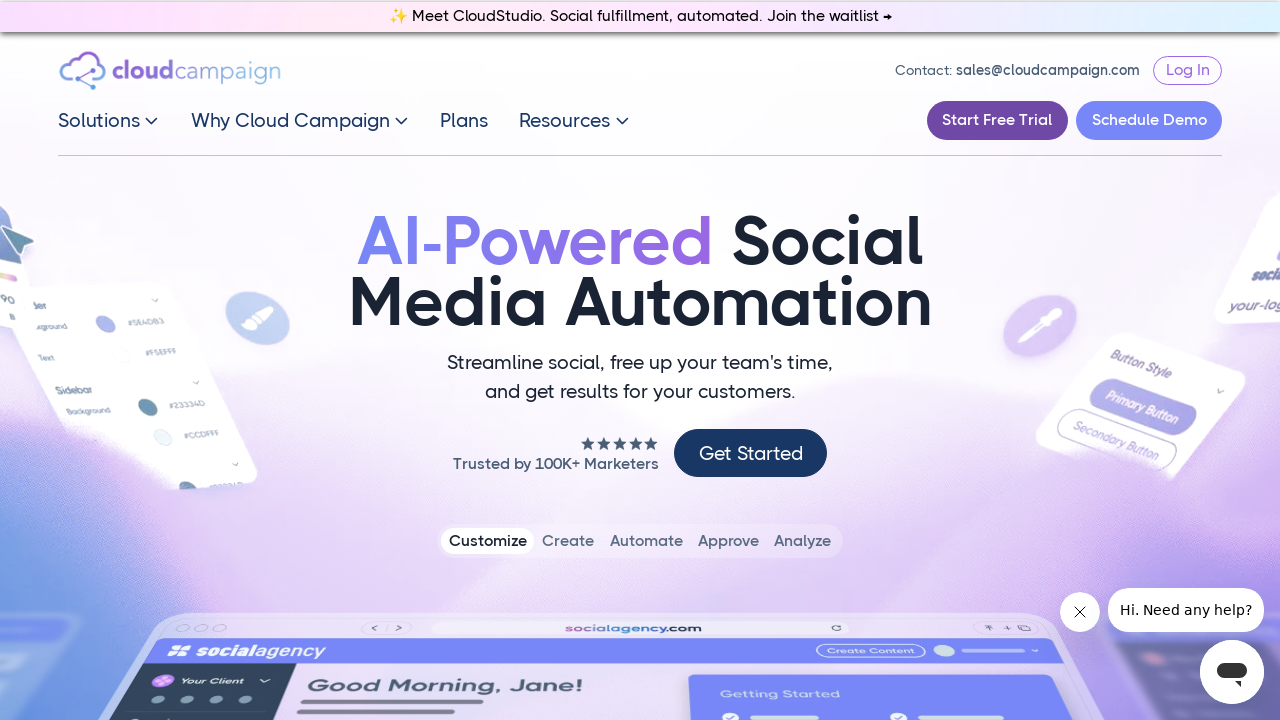

Navigated to https://www.cloudcampaign.com/
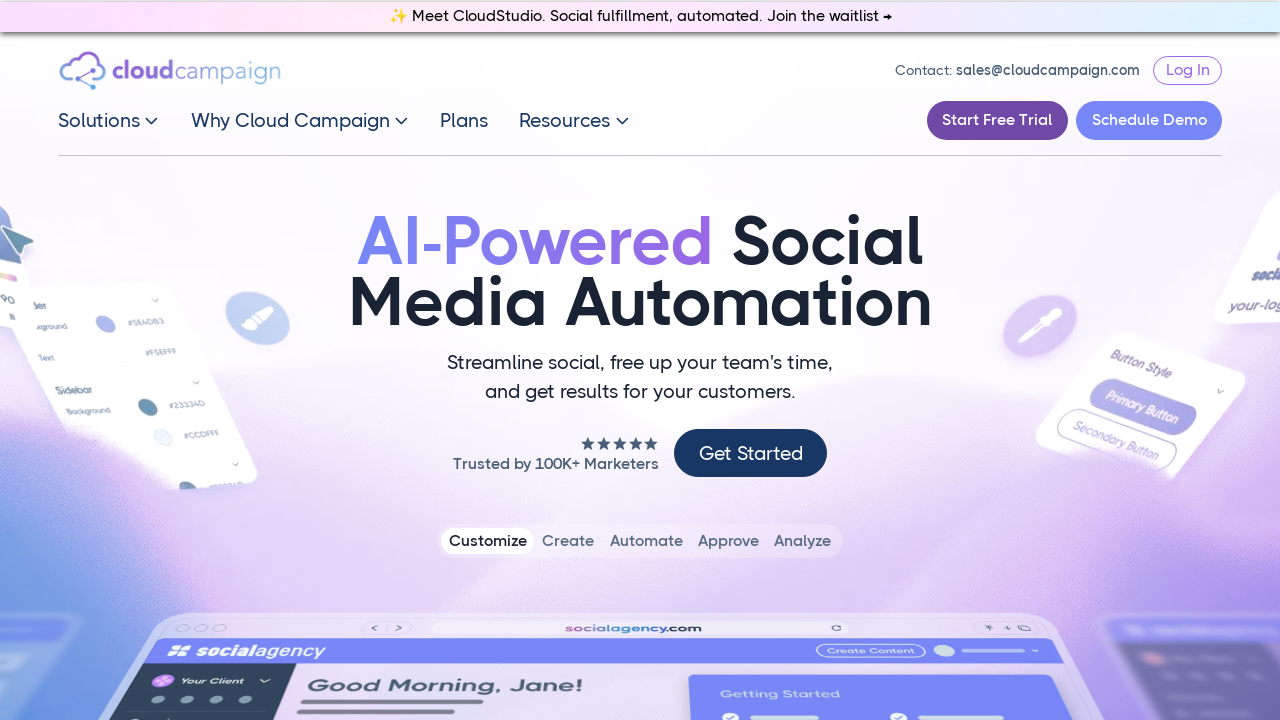

Logo element is visible on the main page
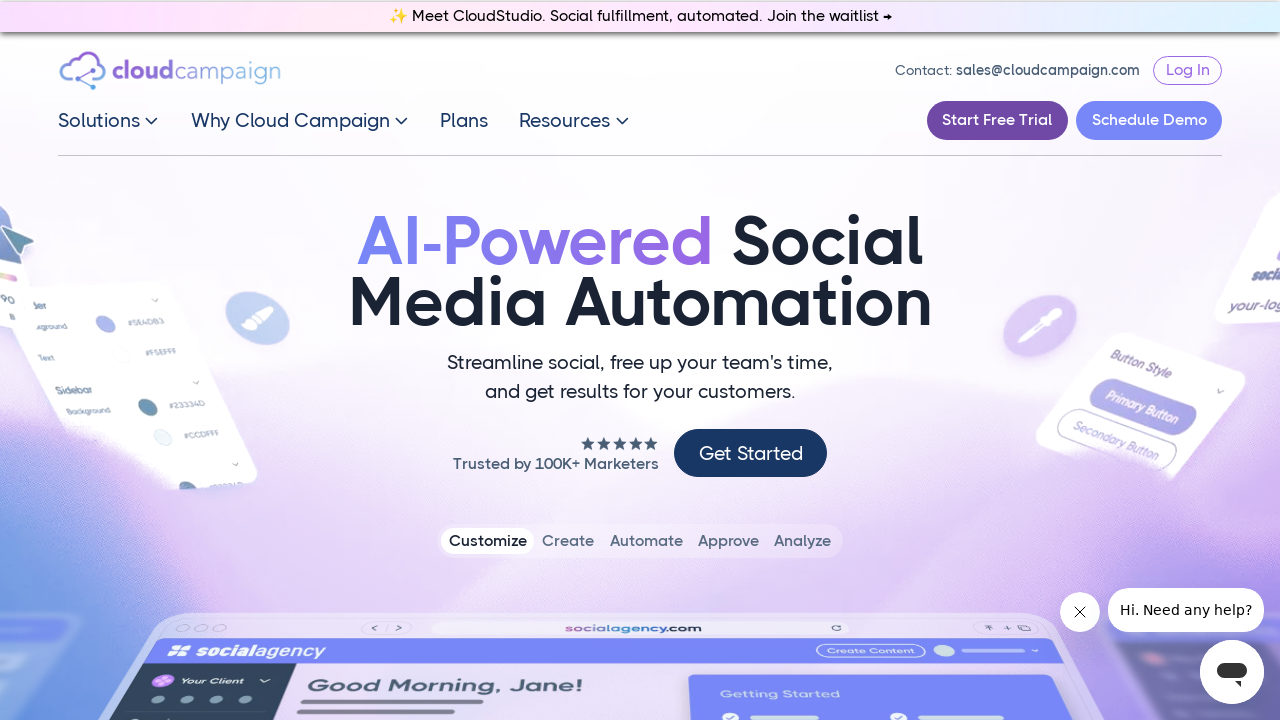

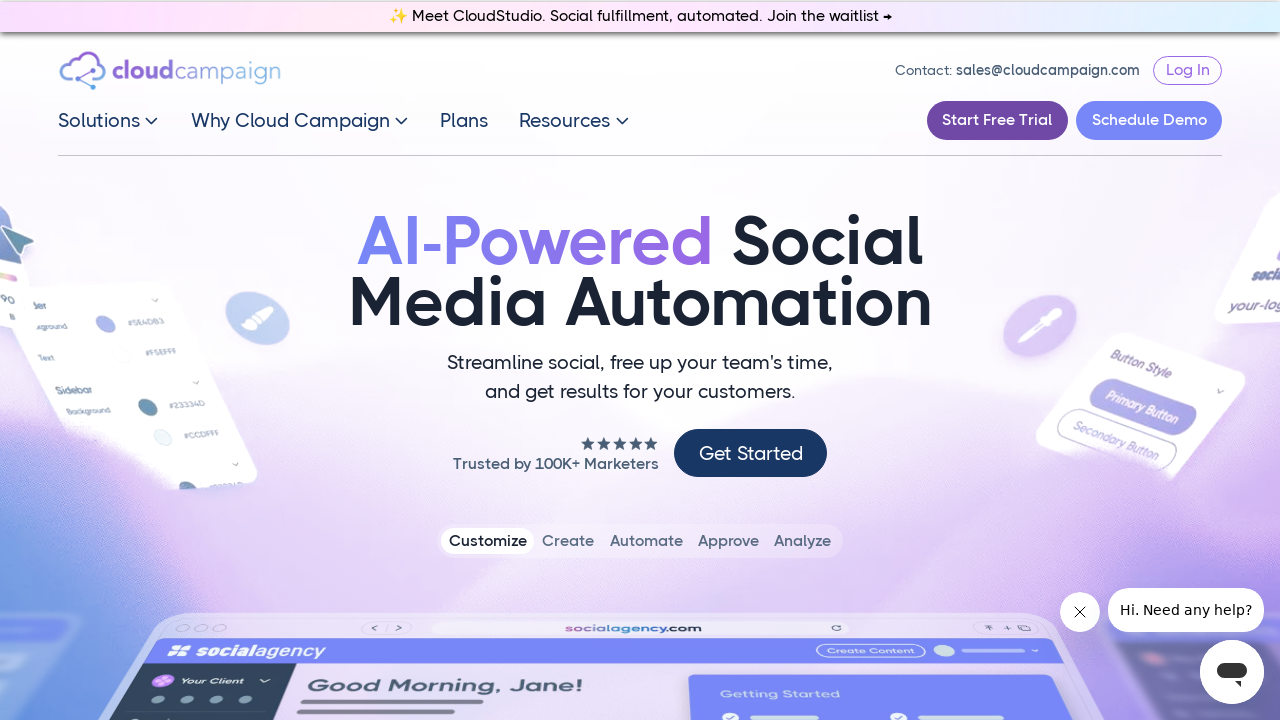